Tests handling of different types of JavaScript popups (alert, confirm, and prompt boxes) by triggering each popup and accepting them

Starting URL: https://chandanachaitanya.github.io/selenium-practice-site/?languages=Java&enterText=

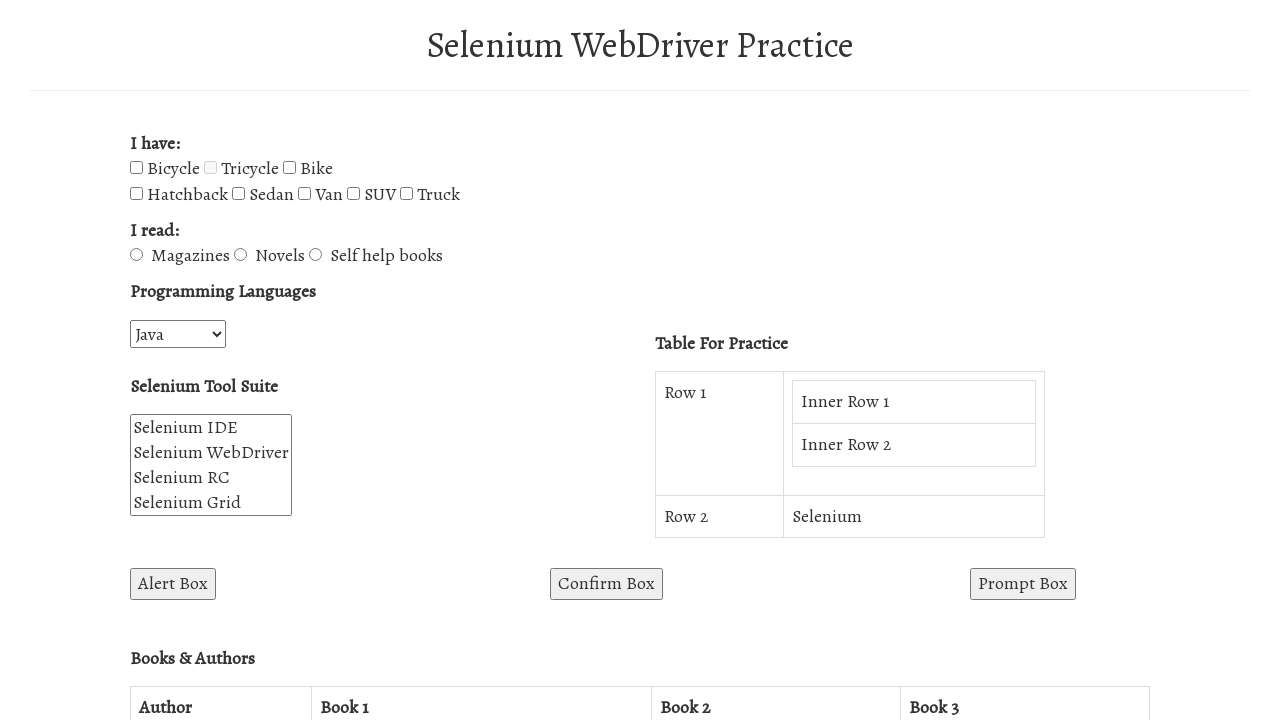

Clicked button to trigger alert box at (173, 584) on button#alertBox
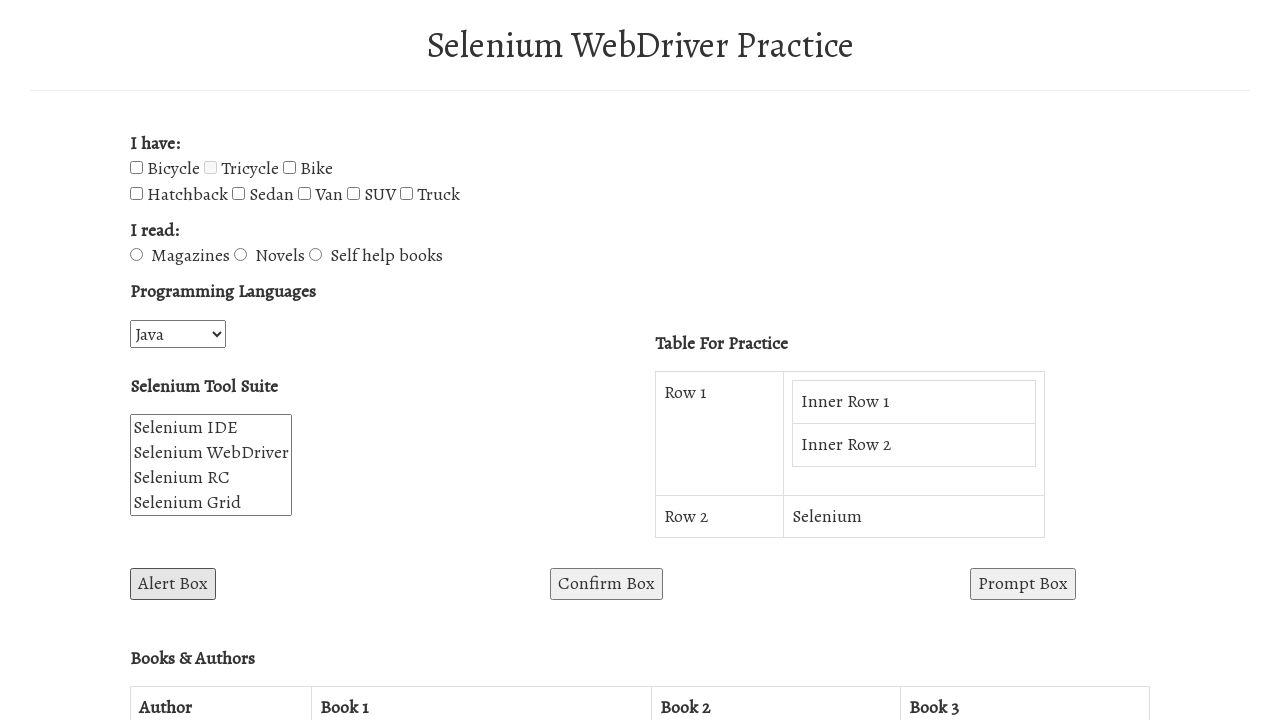

Set up dialog handler to accept all popups
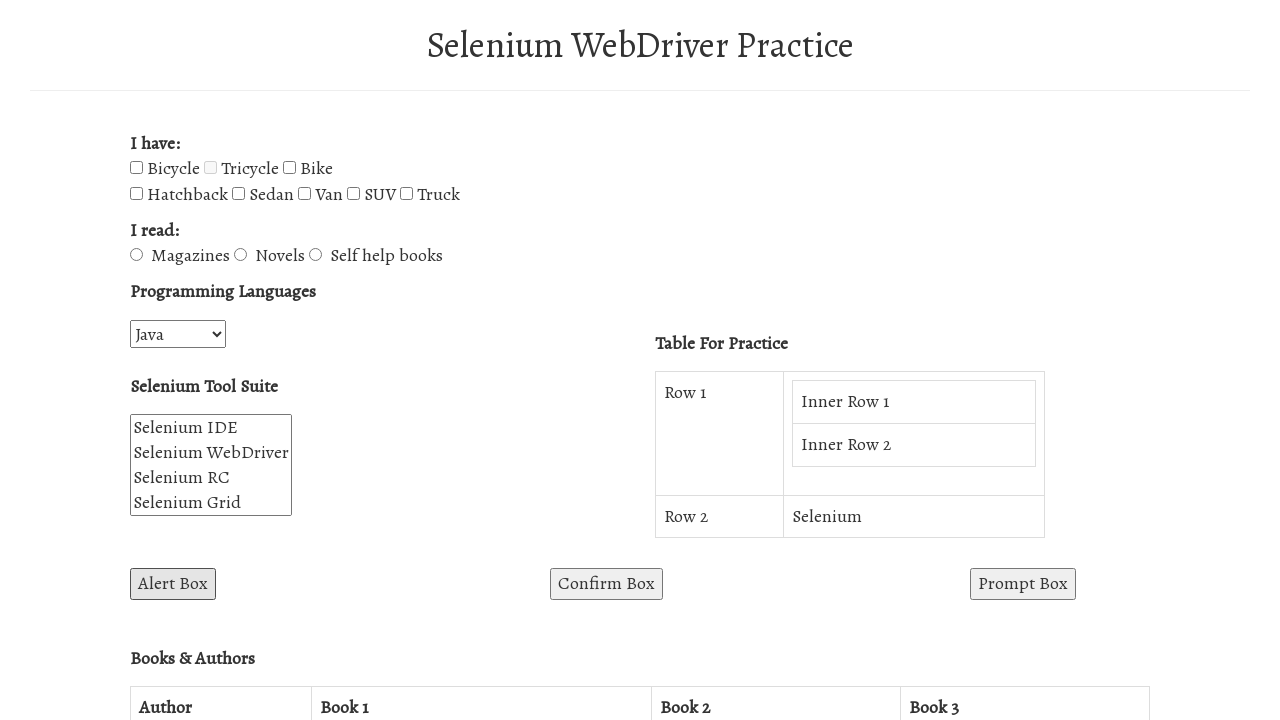

Clicked button to trigger confirm box at (606, 584) on button#confirmBox
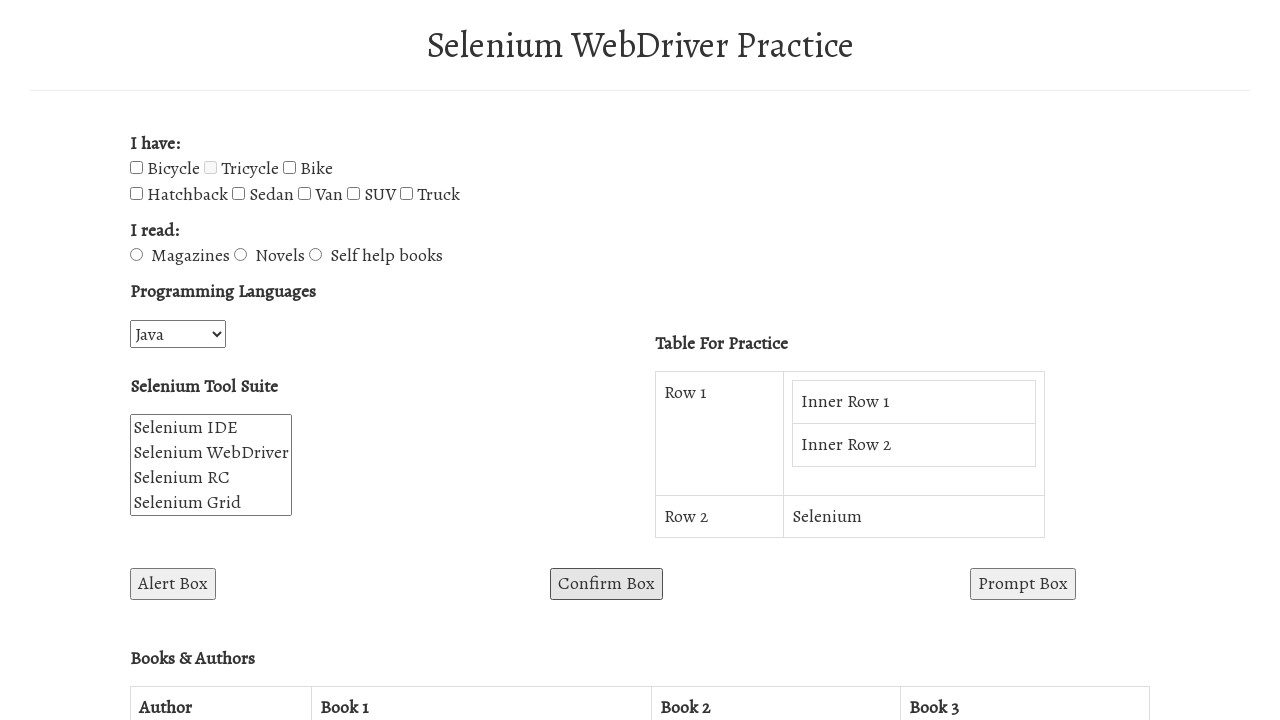

Clicked button to trigger prompt box at (1023, 584) on button#promptBox
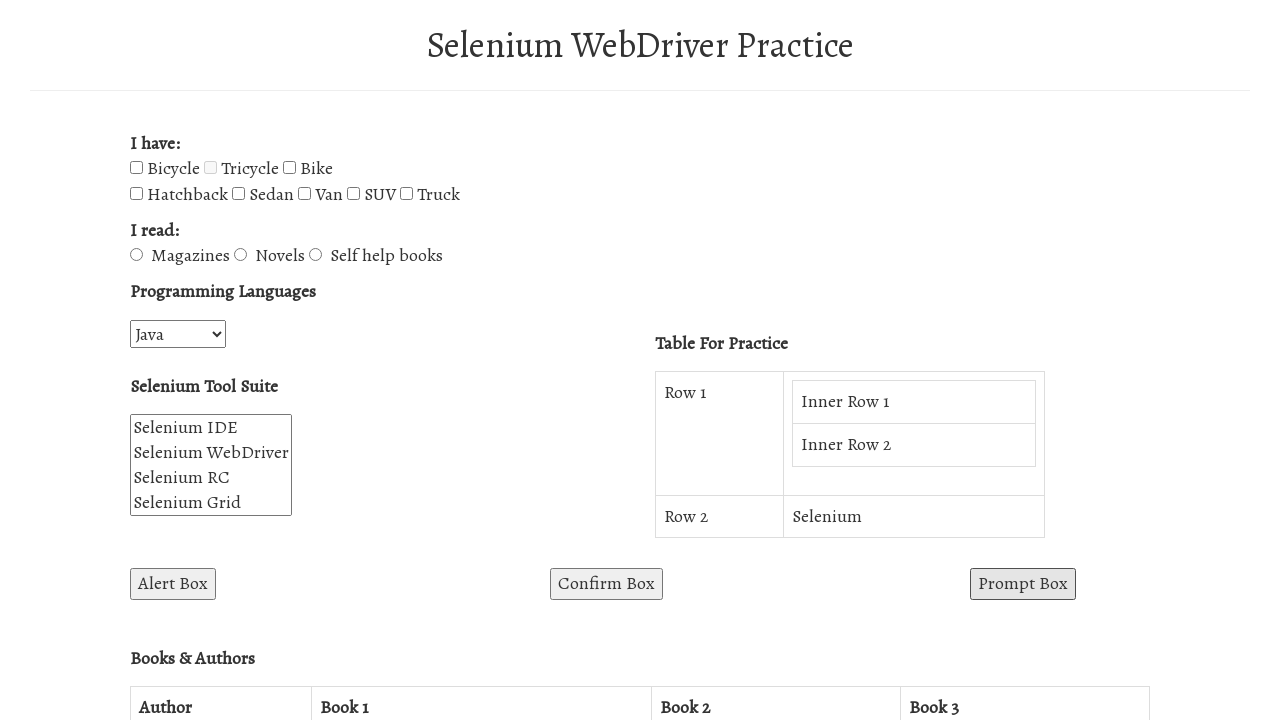

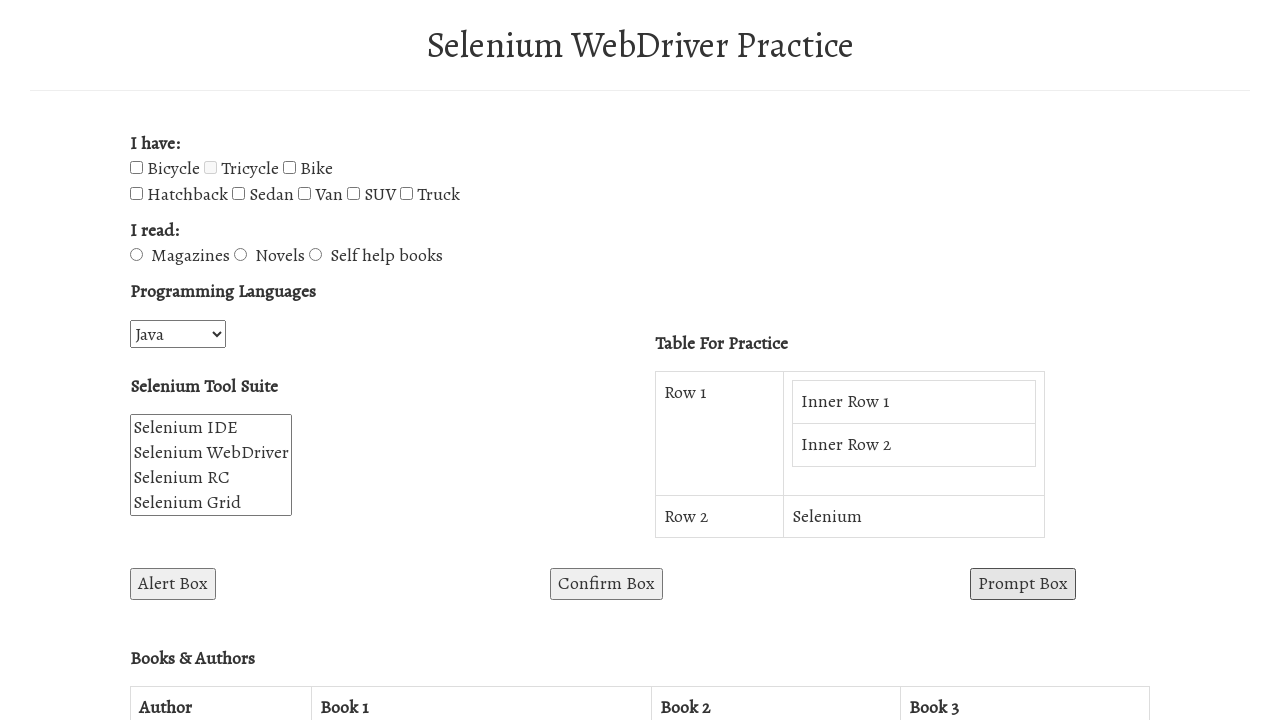